Tests registration form validation with password too short to verify minimum password length error

Starting URL: https://alada.vn/tai-khoan/dang-ky.html

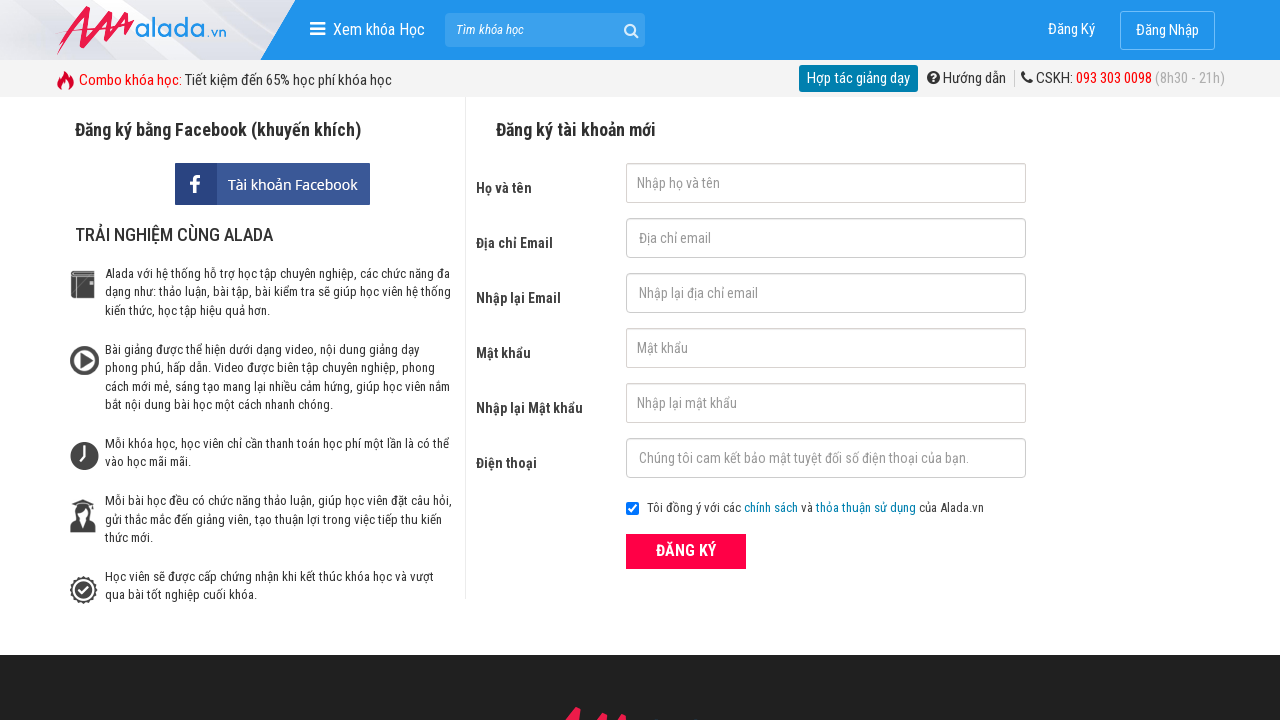

Filled first name field with 'hanhhong' on #txtFirstname
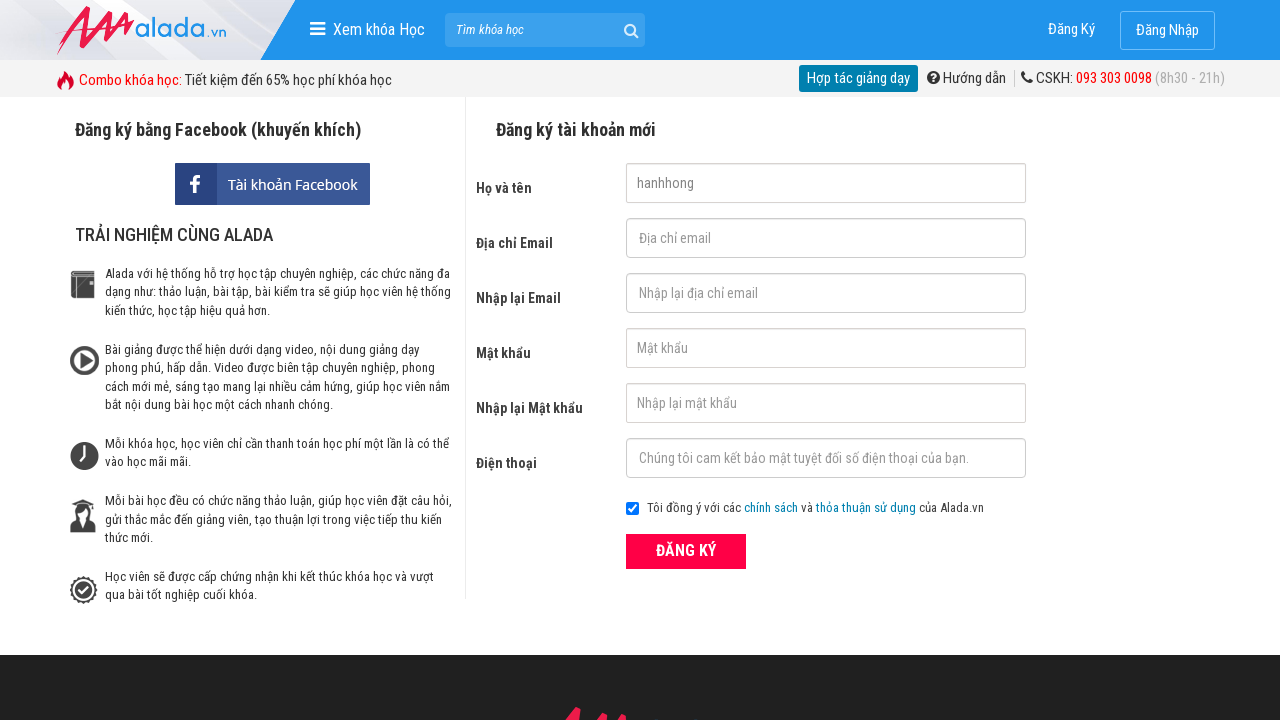

Filled email field with 'hanh.nguyenthihong88@gmail.com' on #txtEmail
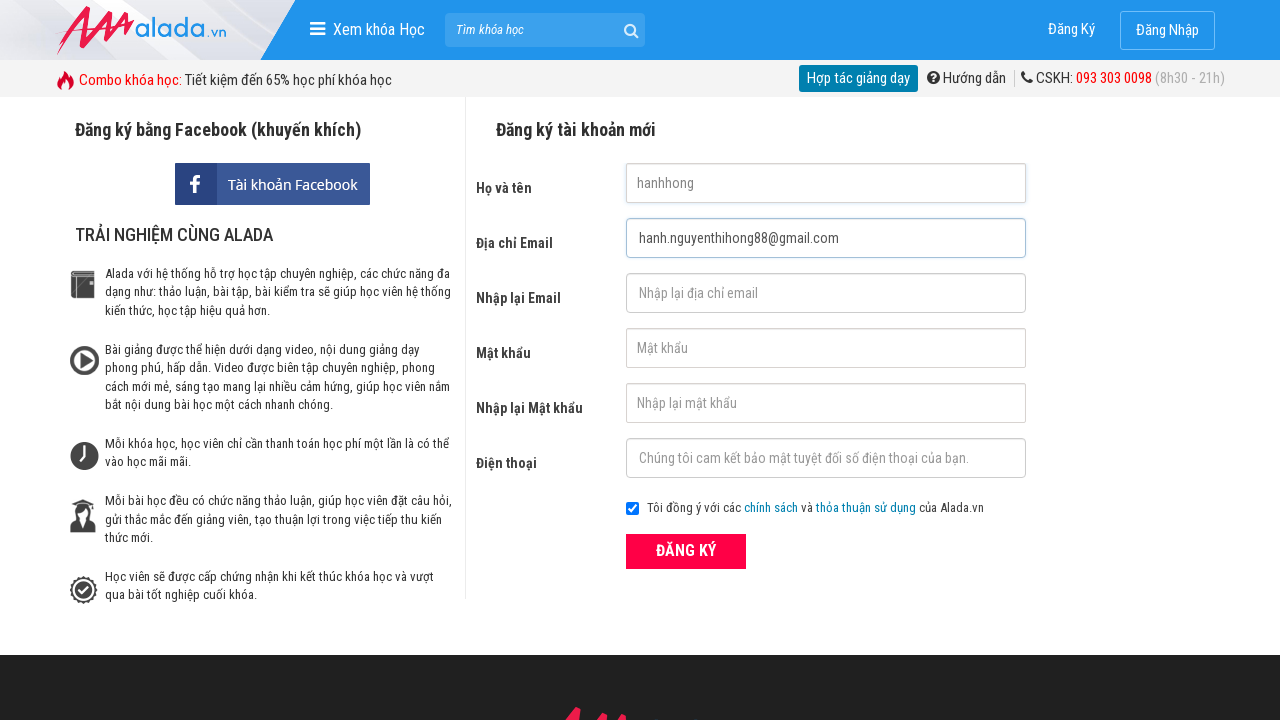

Filled confirm email field with 'hanh.nguyenthihong88@gmail.com' on #txtCEmail
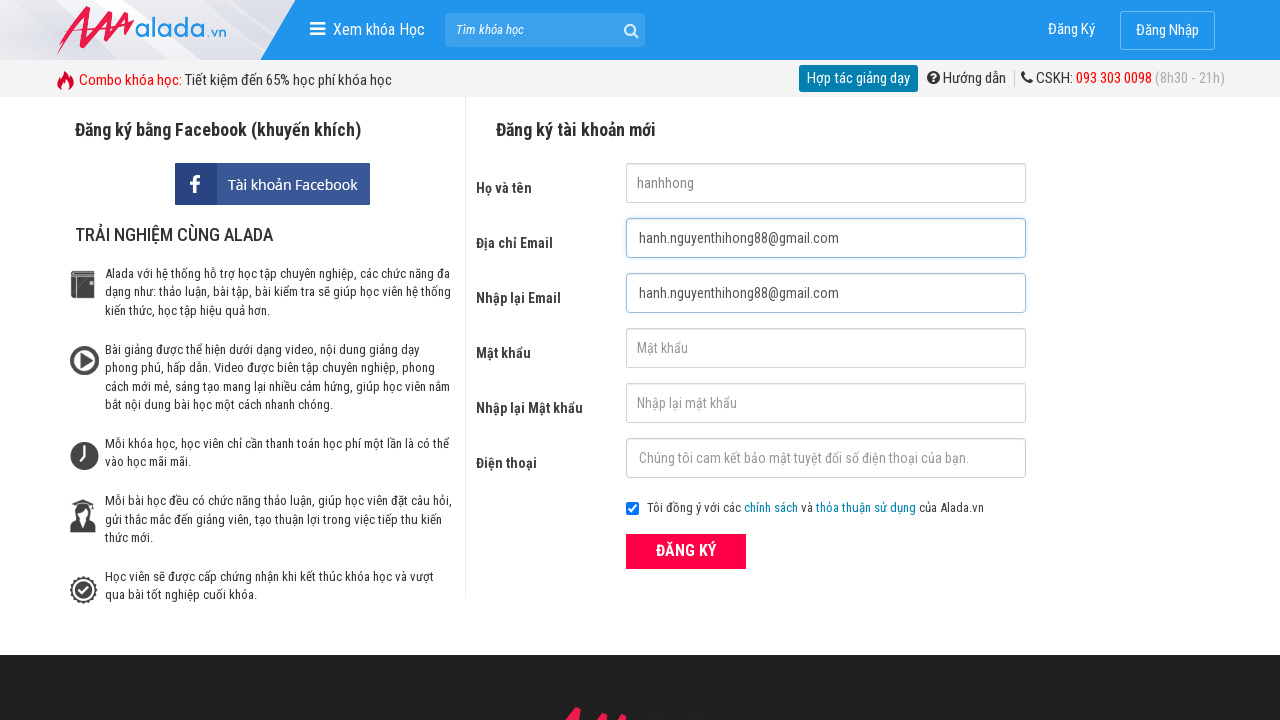

Filled password field with short password '1234' (4 characters) on #txtPassword
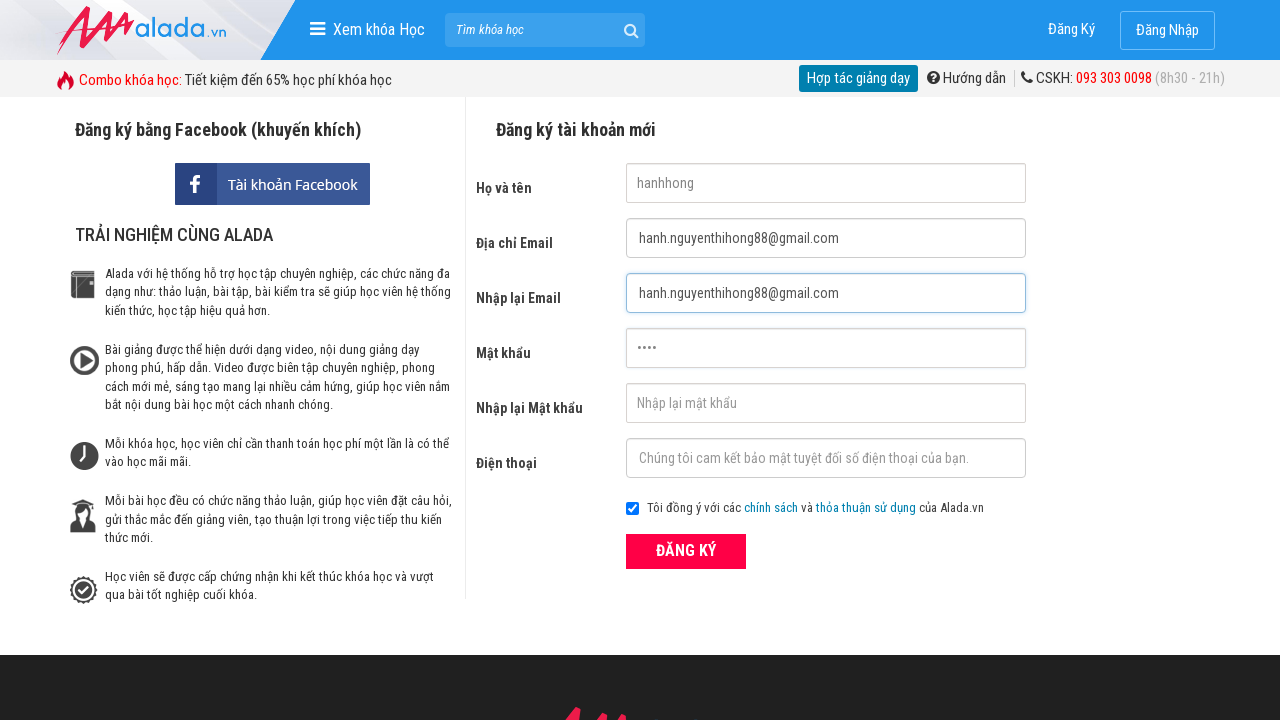

Filled confirm password field with '1234' on #txtCPassword
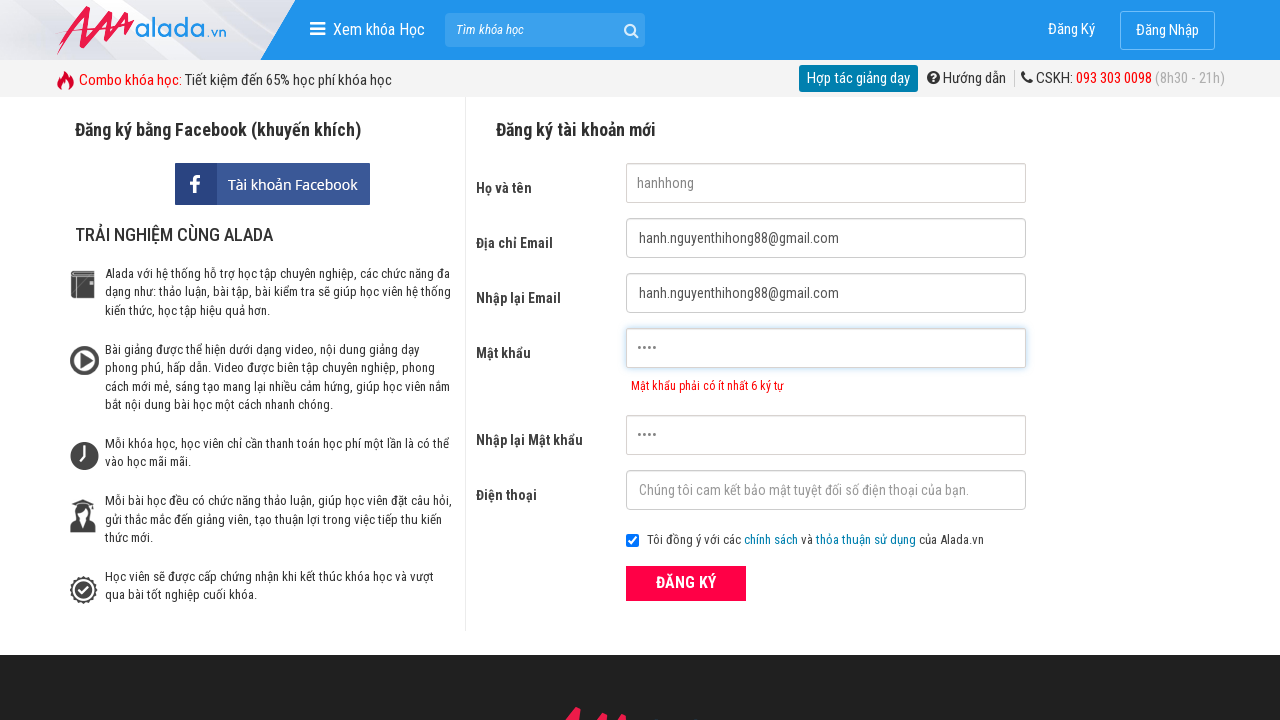

Filled phone field with '09875566778' on #txtPhone
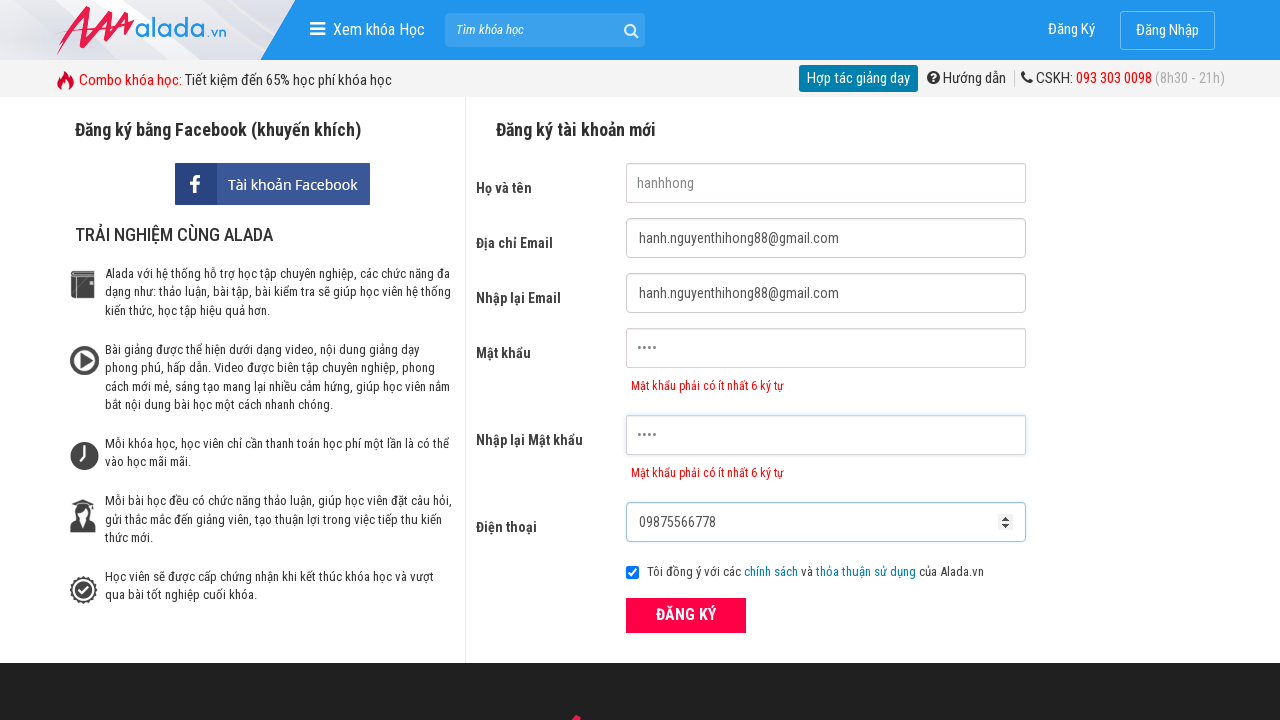

Clicked ĐĂNG KÝ (Register) button to submit form at (686, 615) on xpath=//form[@id='frmLogin']//button[text()='ĐĂNG KÝ']
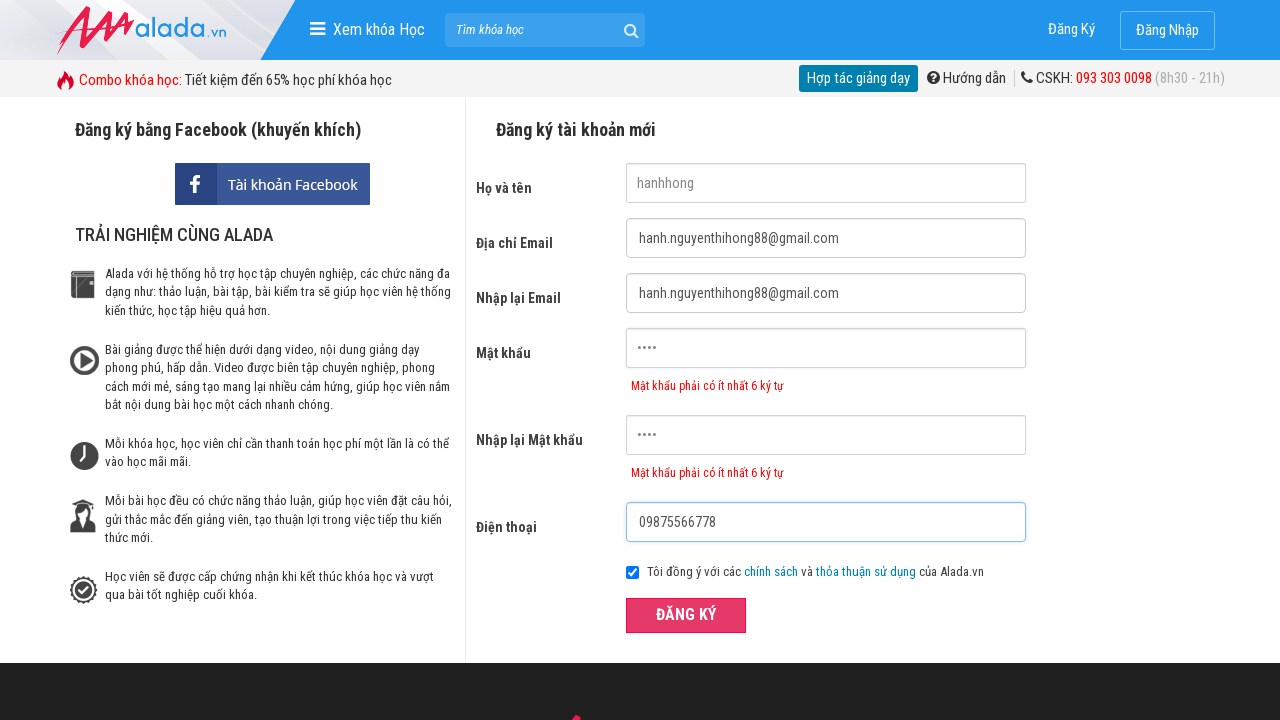

Password error message appeared, validating minimum password length requirement
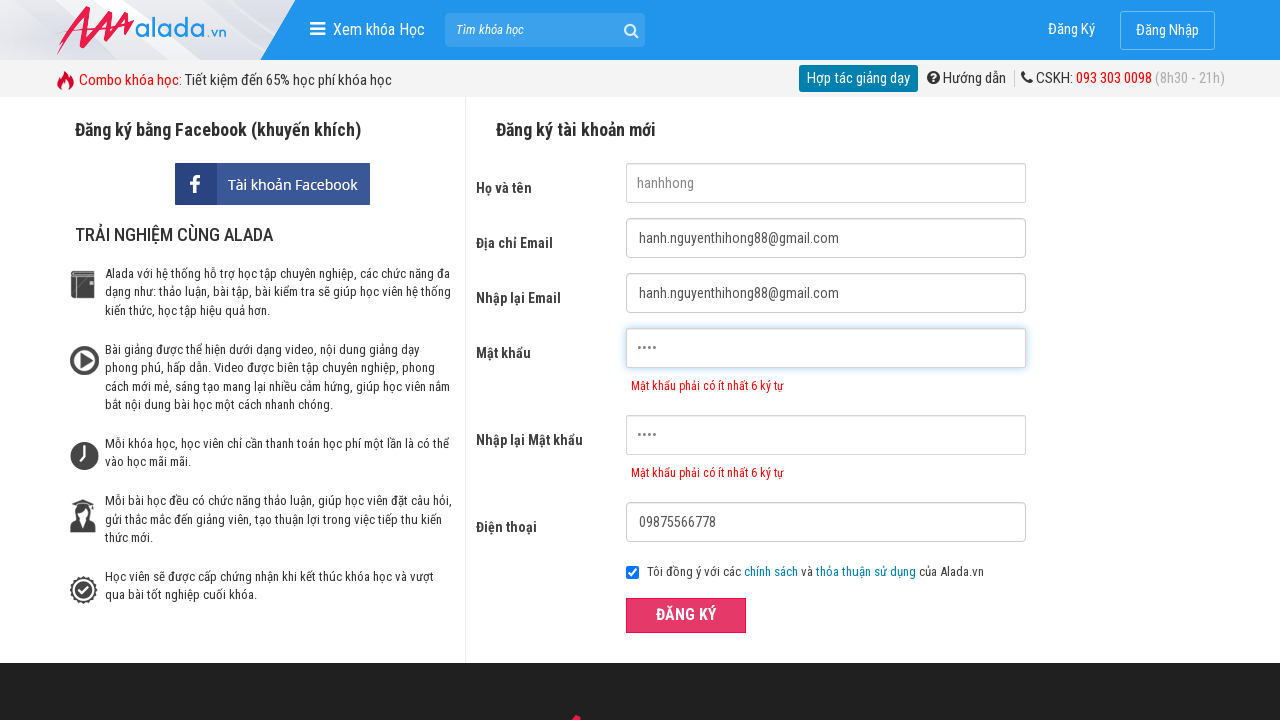

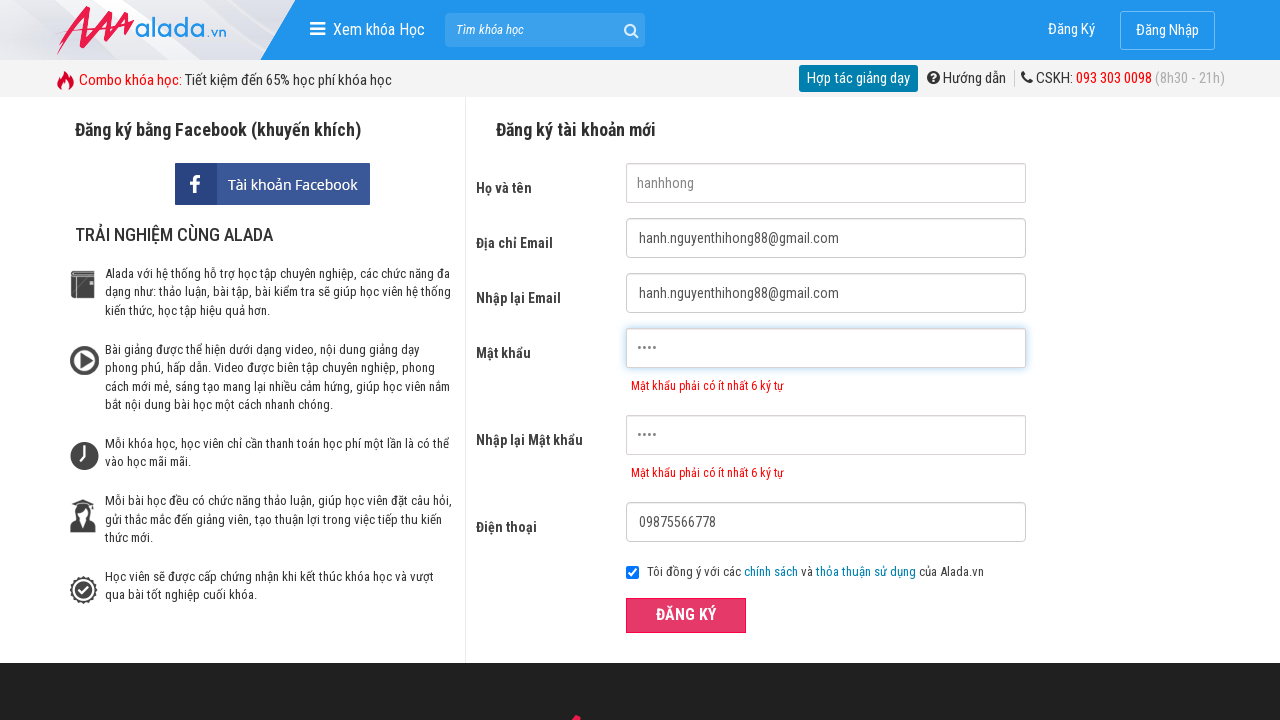